Tests a data types form by filling in personal information fields including name, address, email, phone, city, country, job position, and company

Starting URL: https://bonigarcia.dev/selenium-webdriver-java/data-types.html

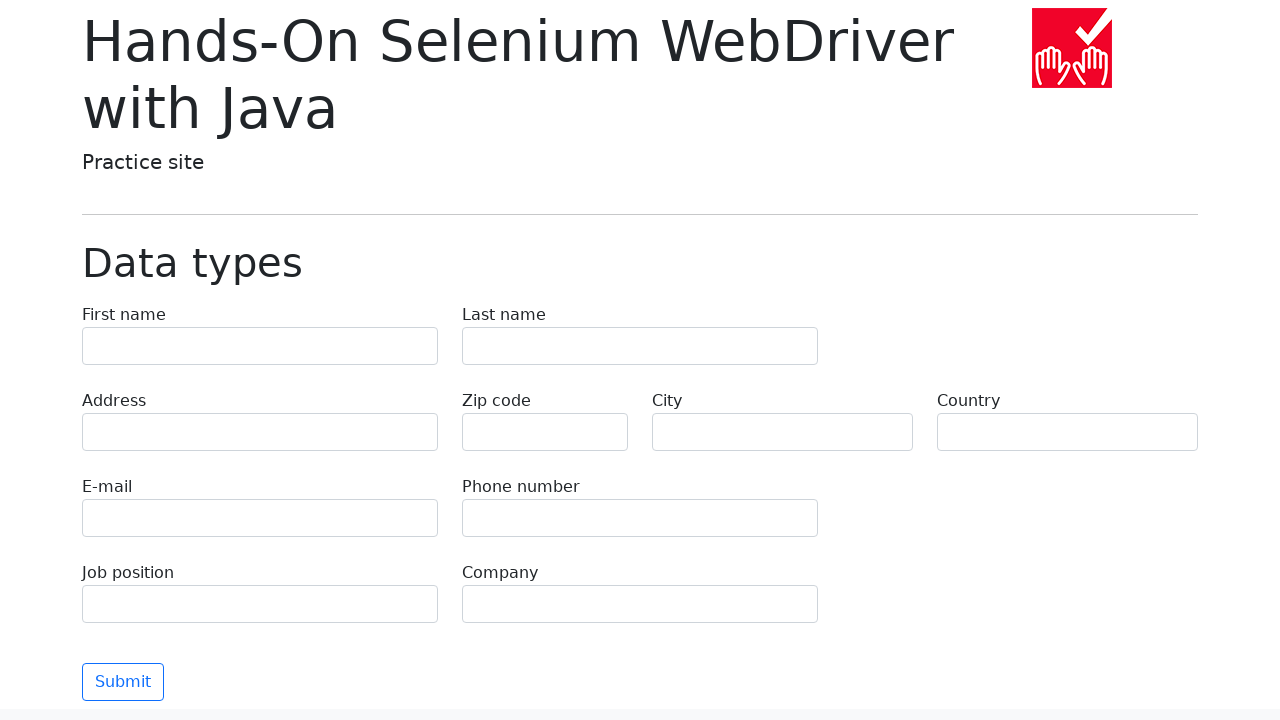

Filled first name field with 'Иван' on input[name='first-name']
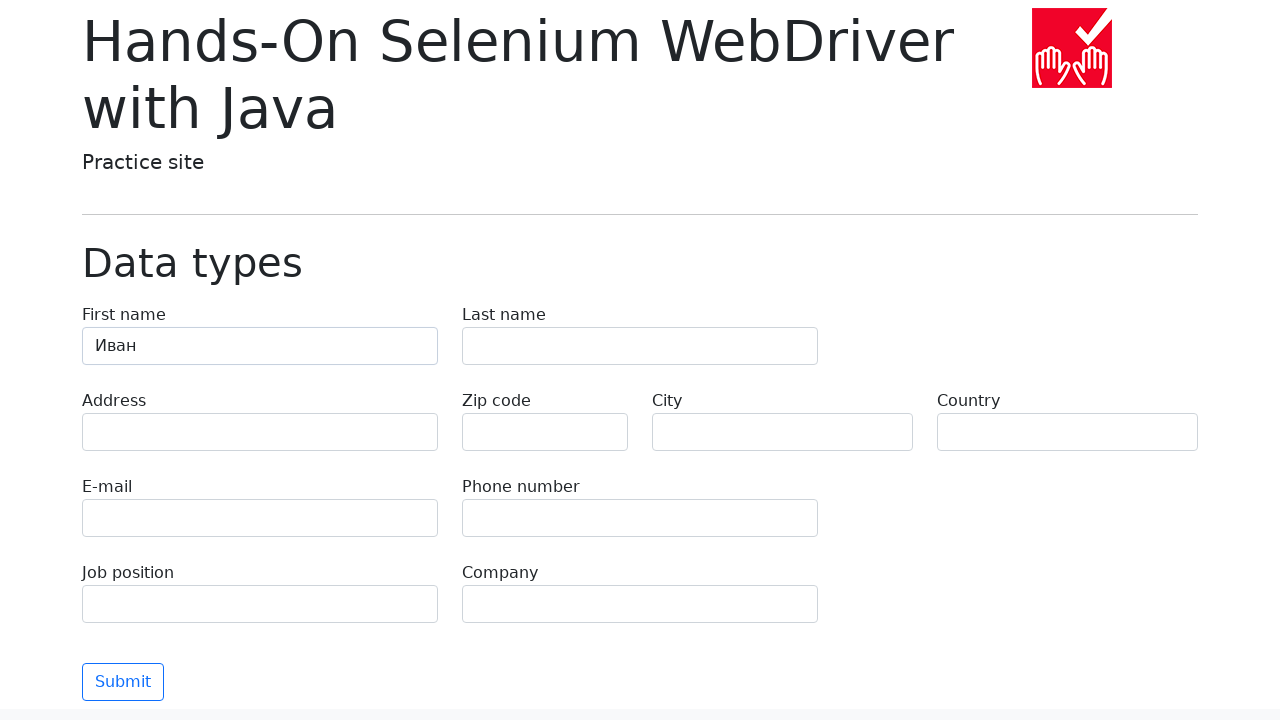

Filled last name field with 'Петров' on input[name='last-name']
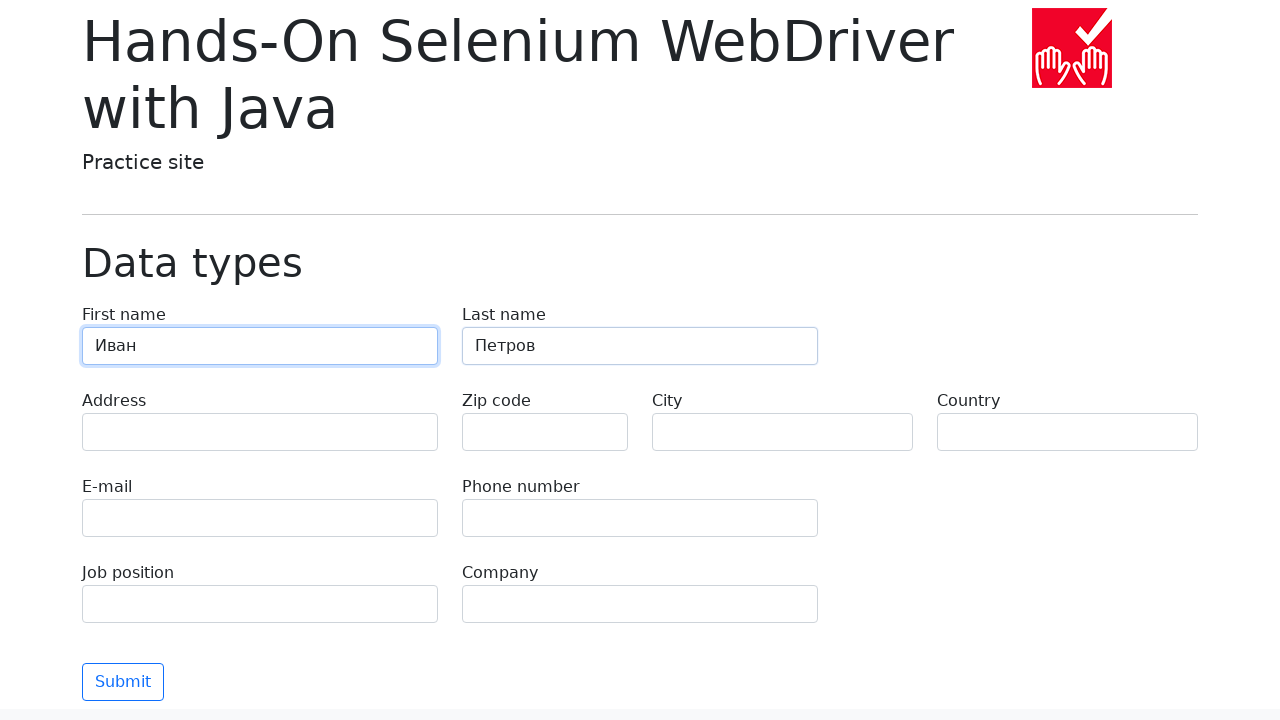

Filled address field with 'Ленина, 55-3' on input[name='address']
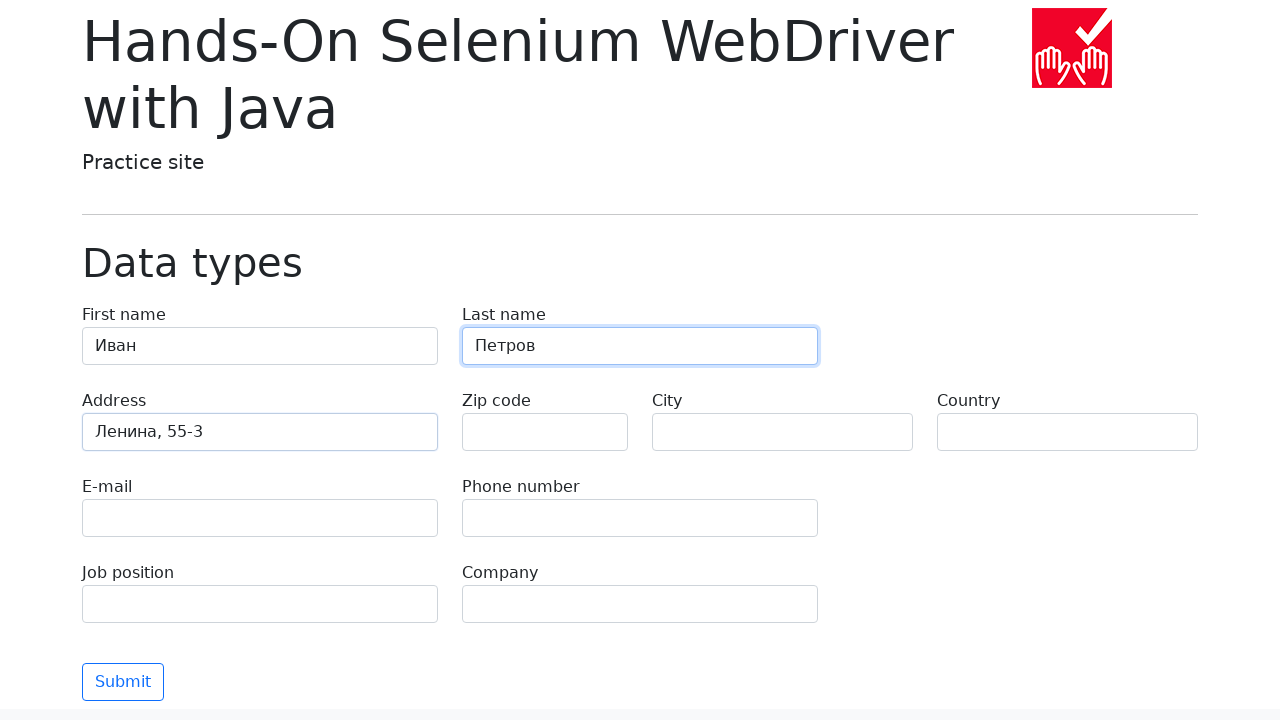

Filled email field with 'test@skypro.com' on input[type='email']
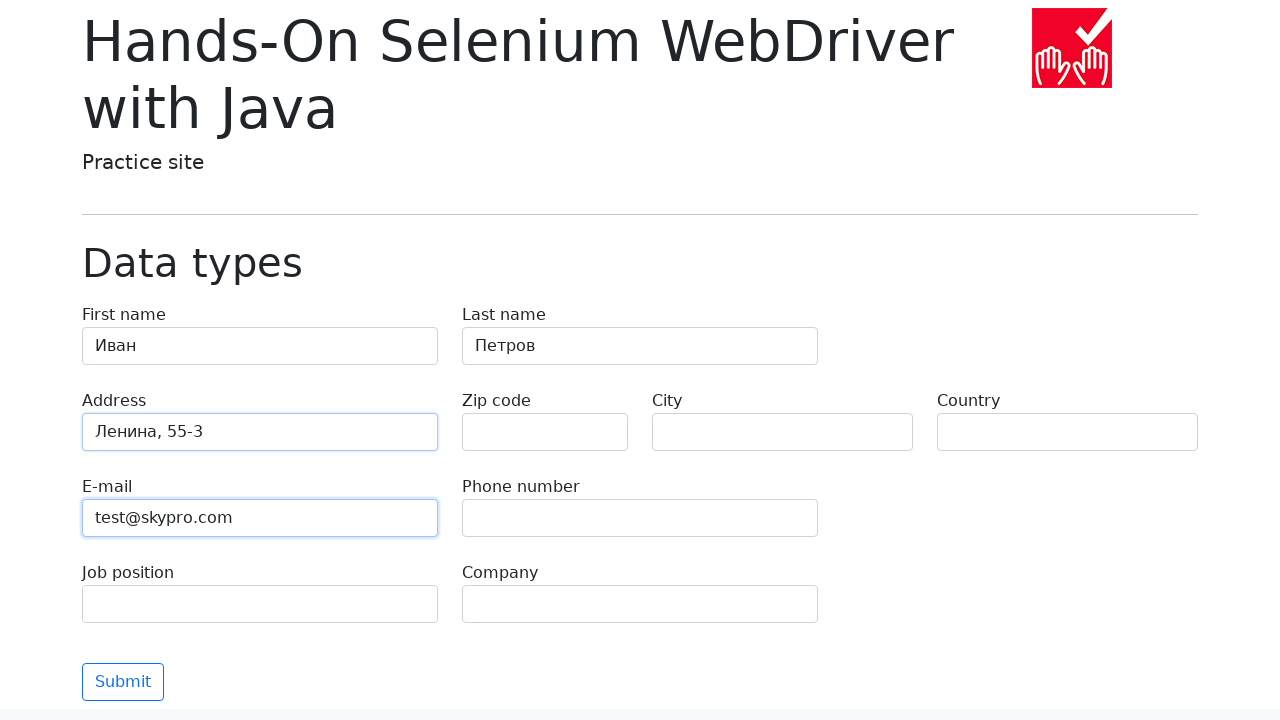

Filled phone number field with '+798589998787' on input[name='phone']
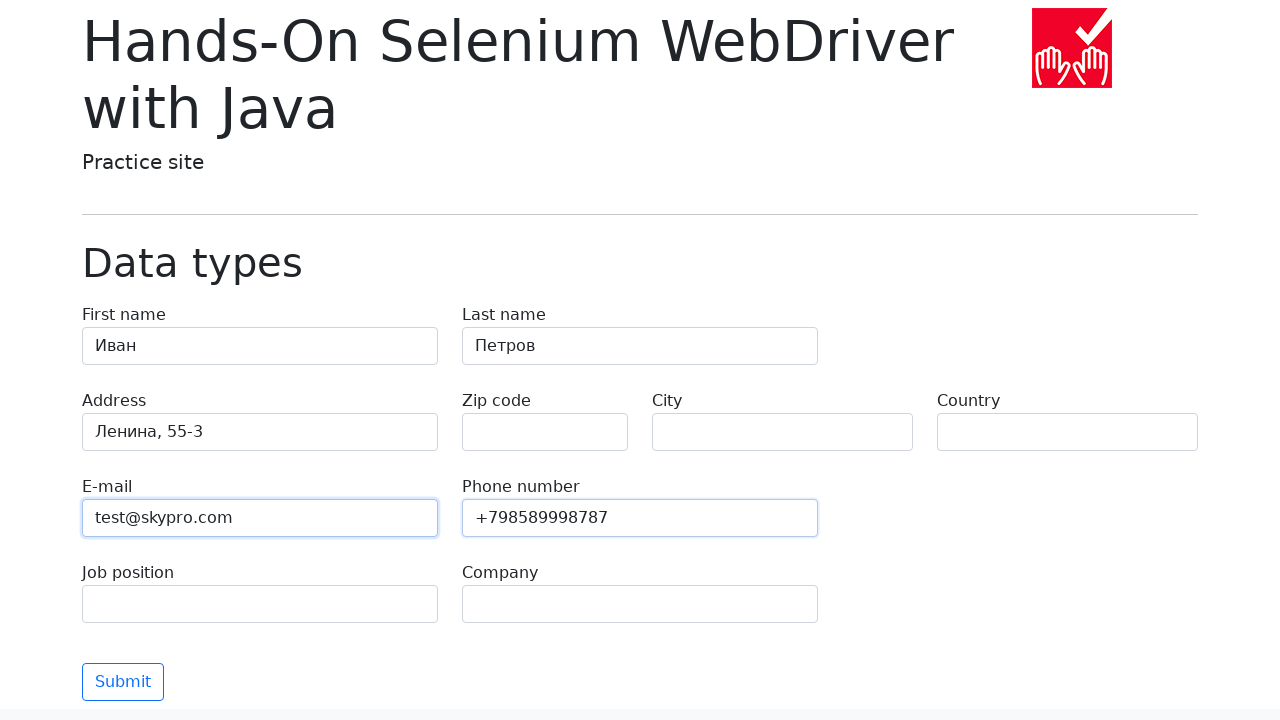

Filled city field with 'Москва' on input[name='city']
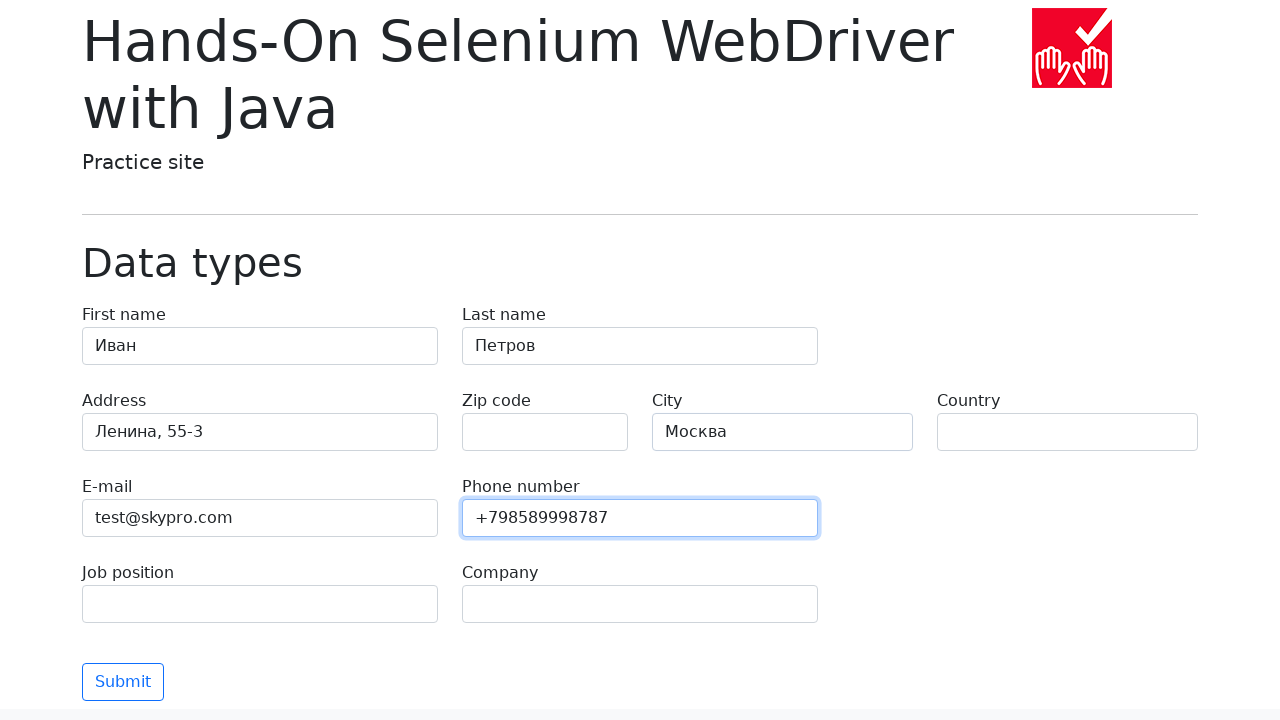

Filled country field with 'Россия' on input[name='country']
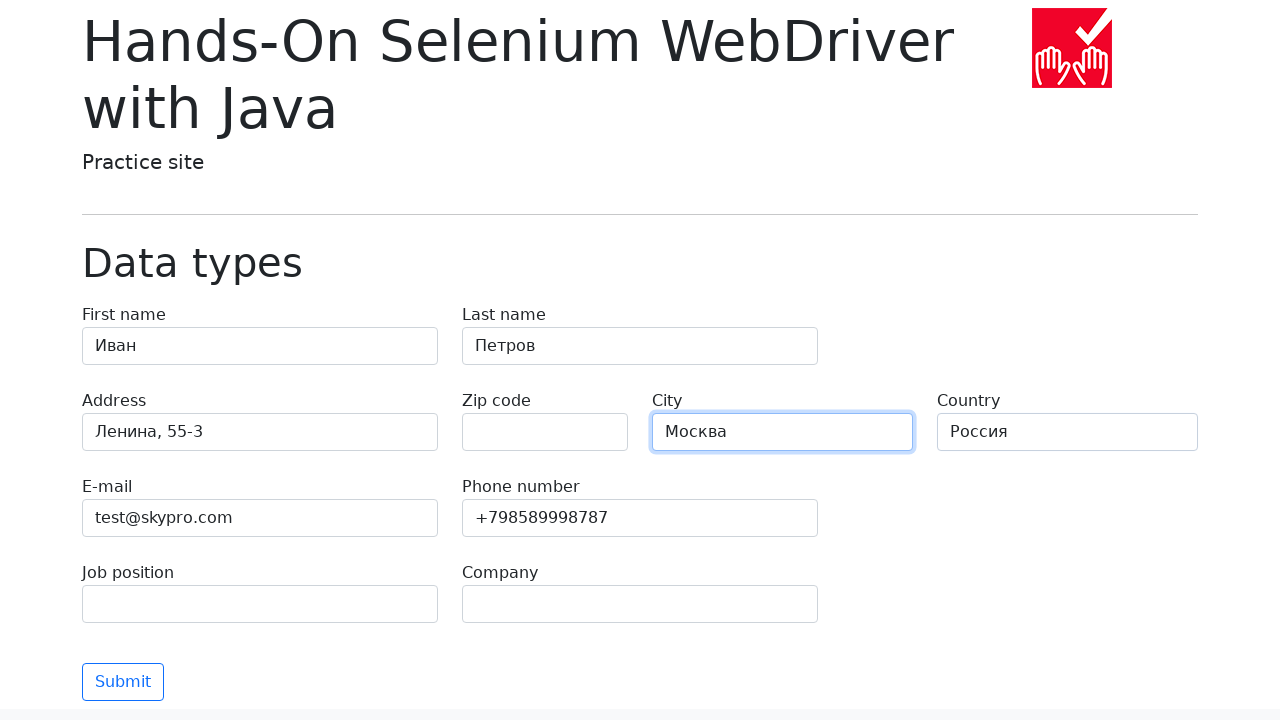

Filled job position field with 'QA' on input[name='job-position']
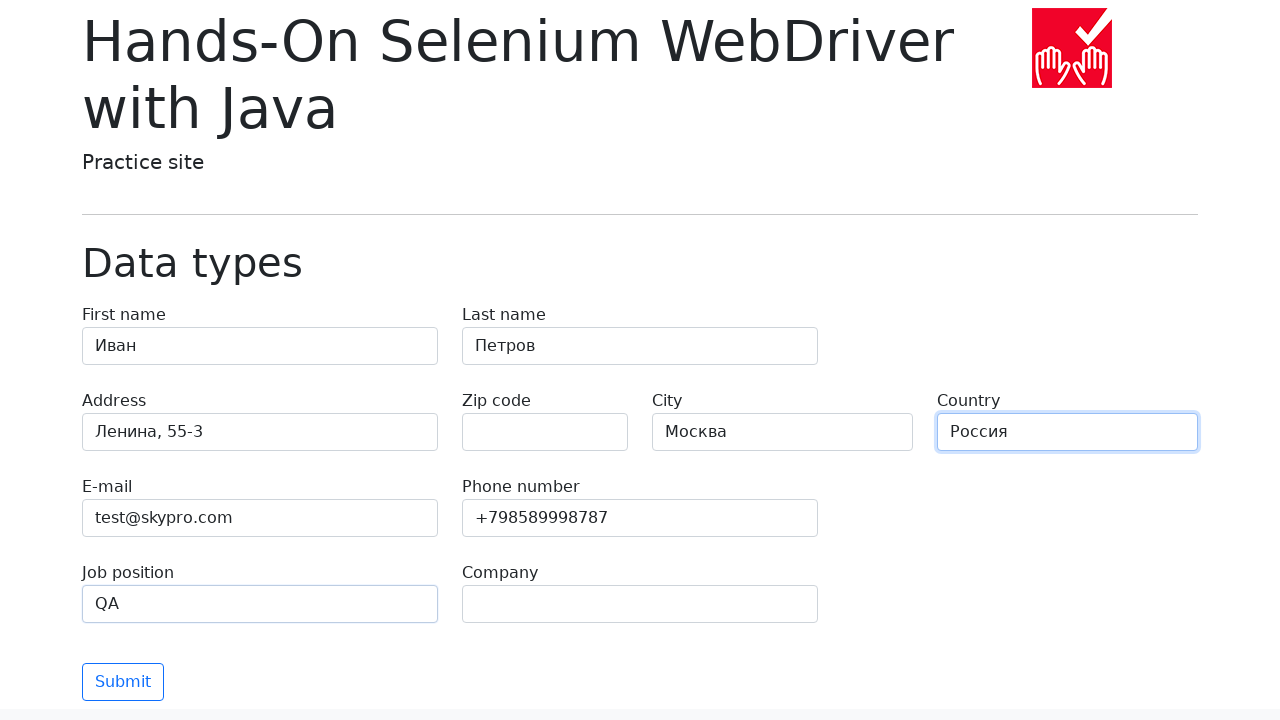

Filled company field with 'SkyPro' on input[name='company']
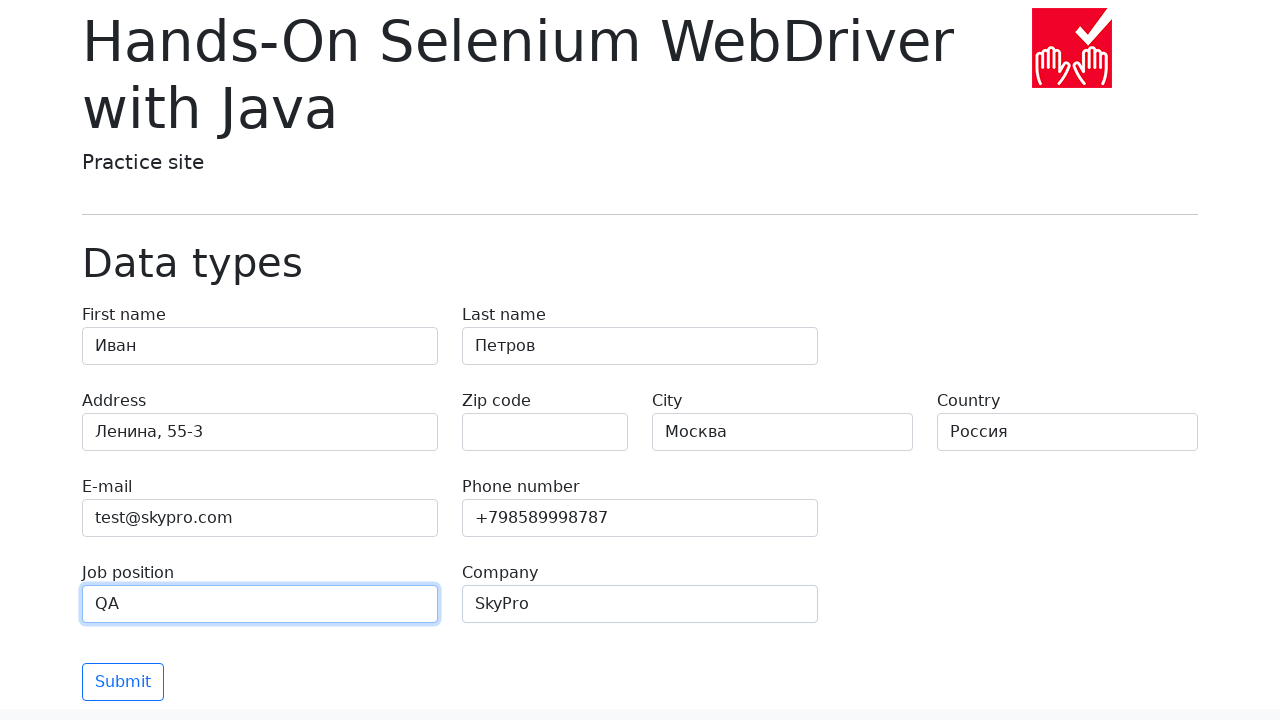

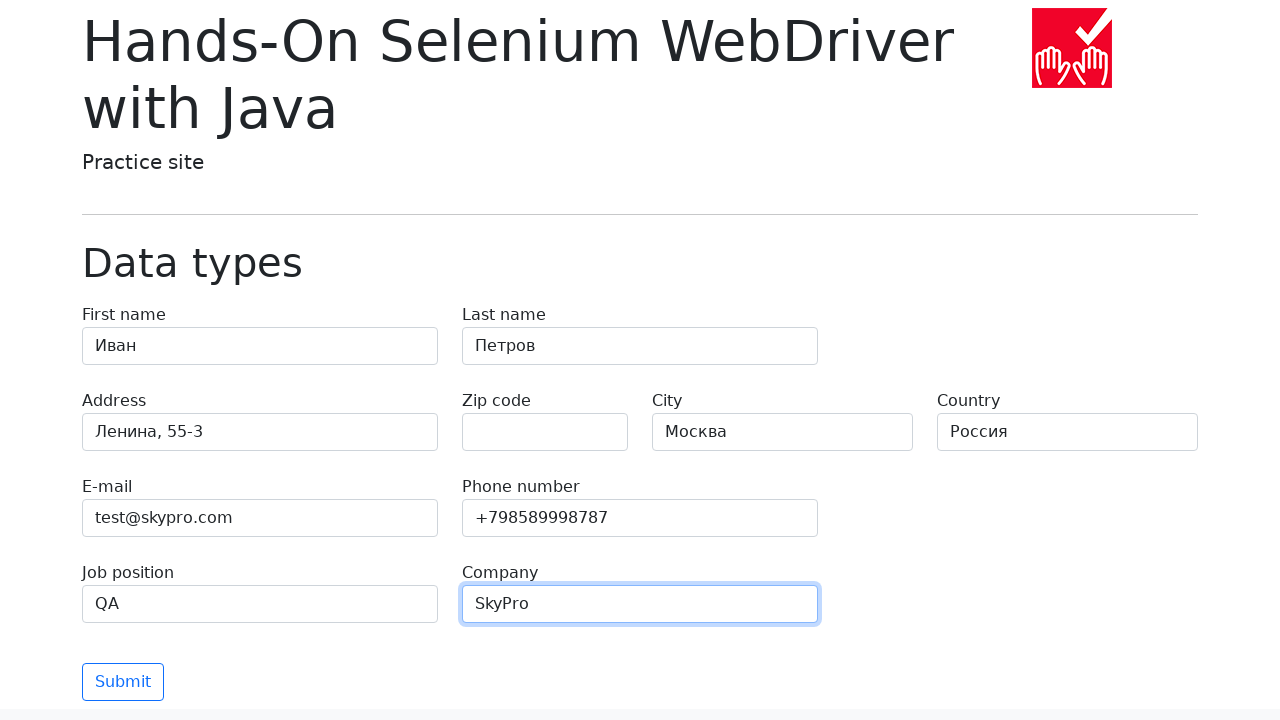